Tests a text box form by filling in user name, email, current address, and permanent address fields on the DemoQA practice site.

Starting URL: https://demoqa.com/text-box

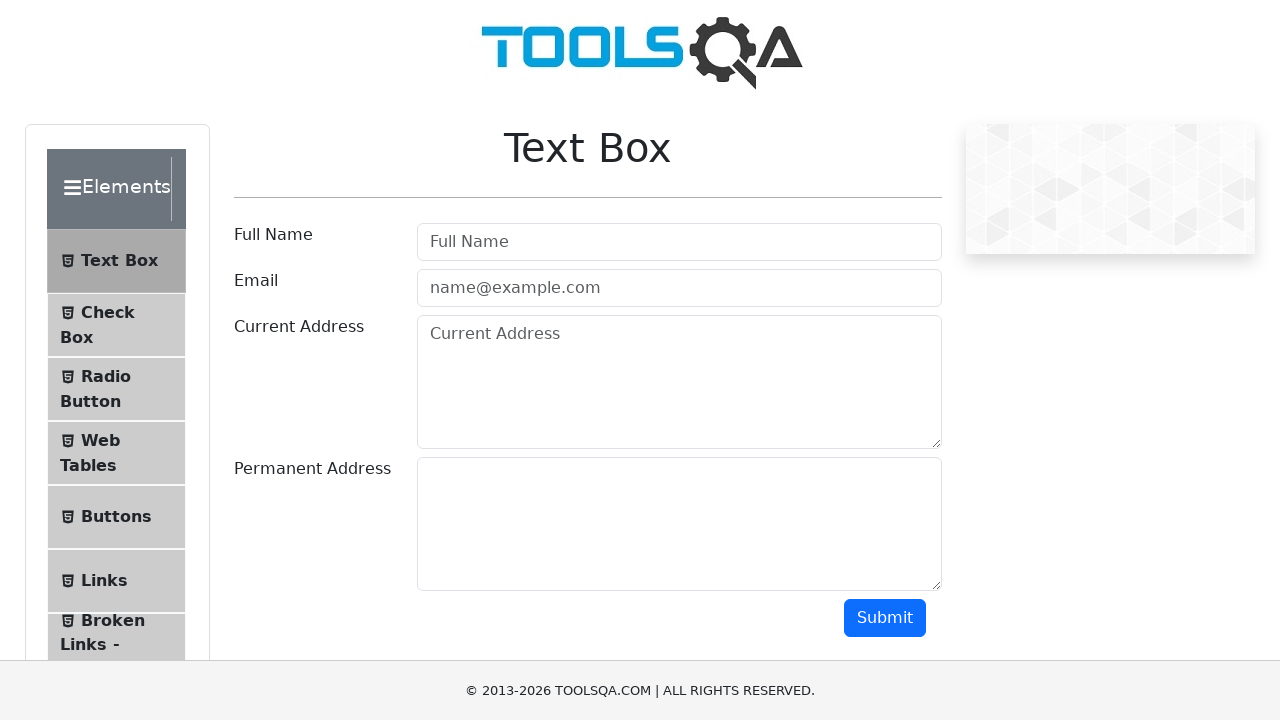

Filled username field with 'johnsmith2024' on #userName
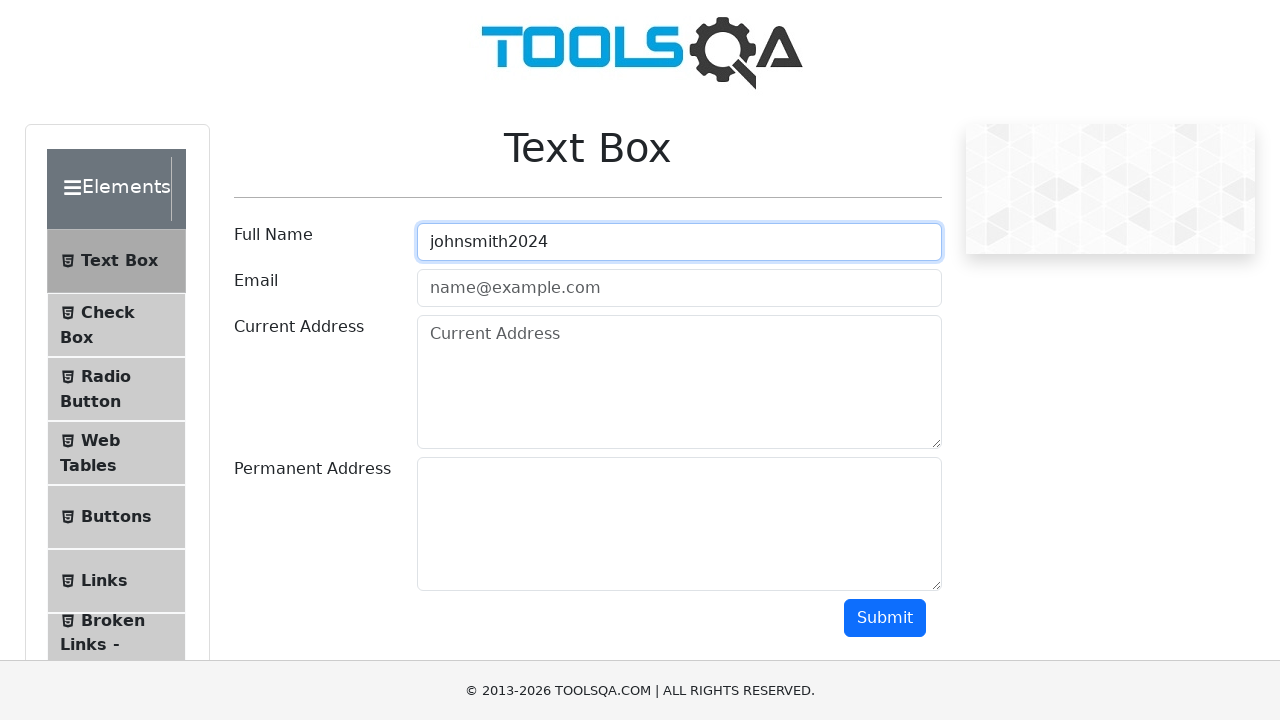

Filled email field with 'johnsmith@example.com' on #userEmail
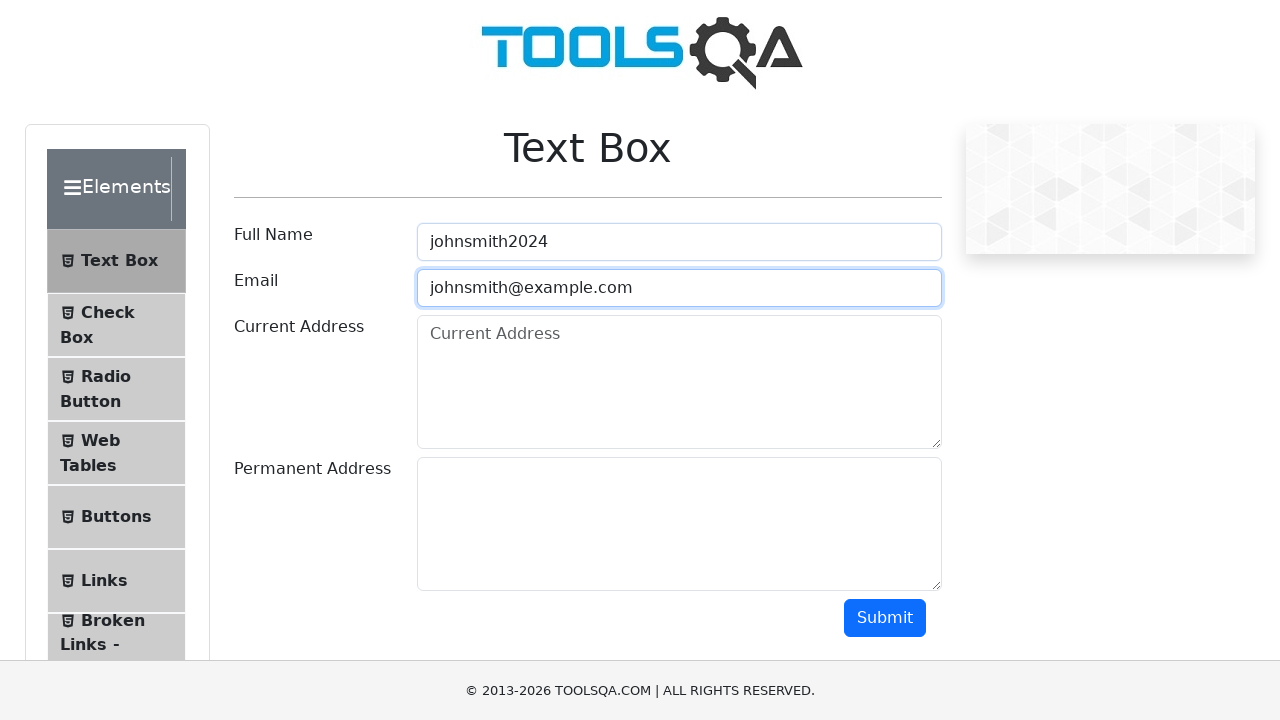

Filled current address field with '123 Main Street, Apartment 4B, New York' on #currentAddress
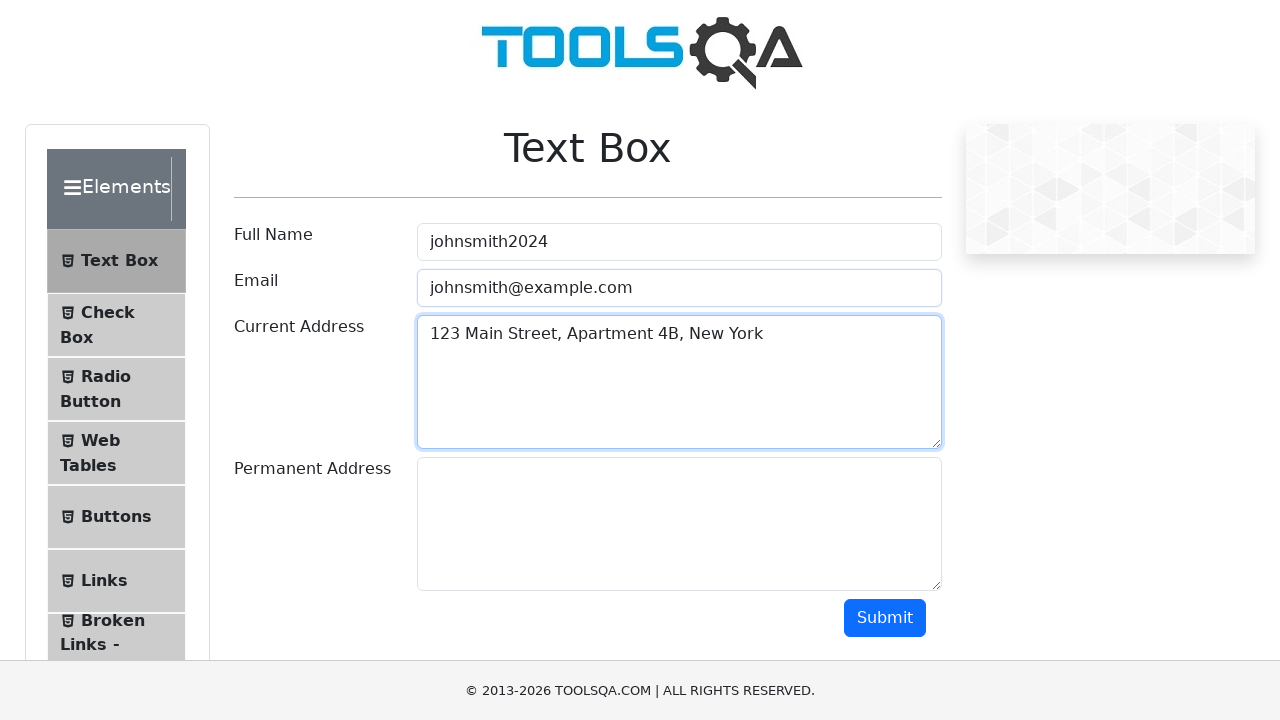

Filled permanent address field with '456 Oak Avenue, Boston, MA 02101' on #permanentAddress
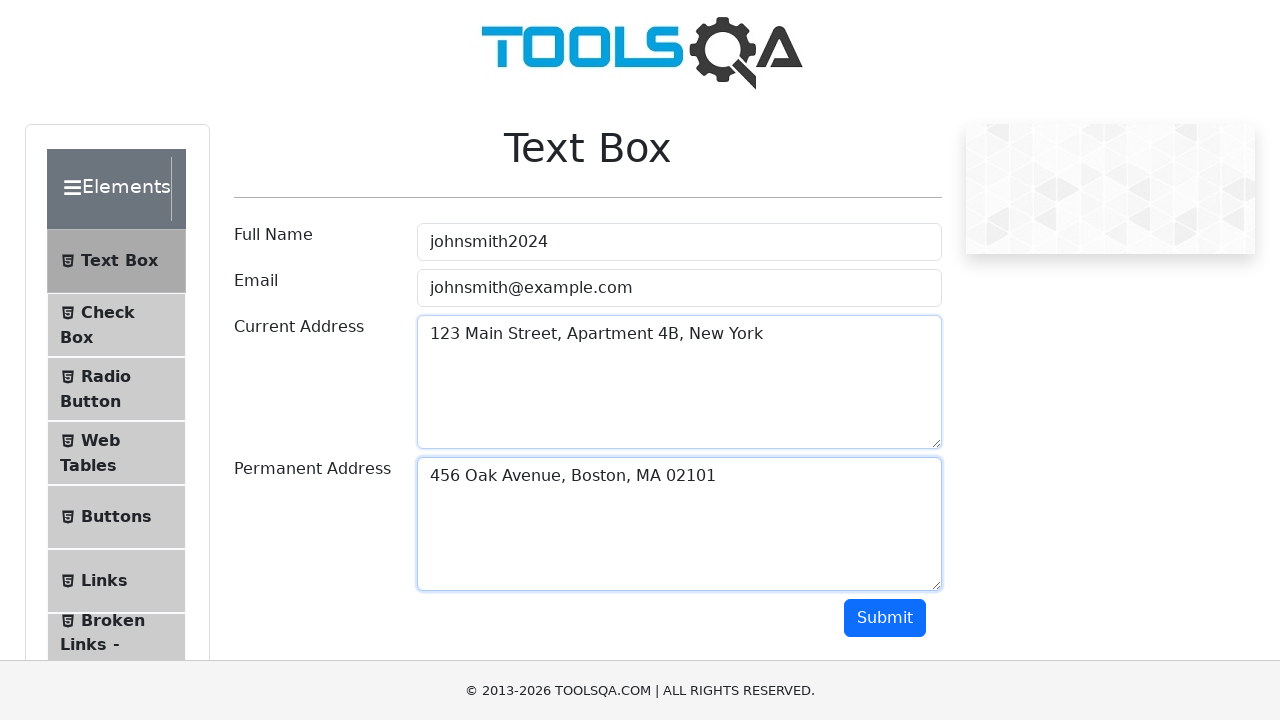

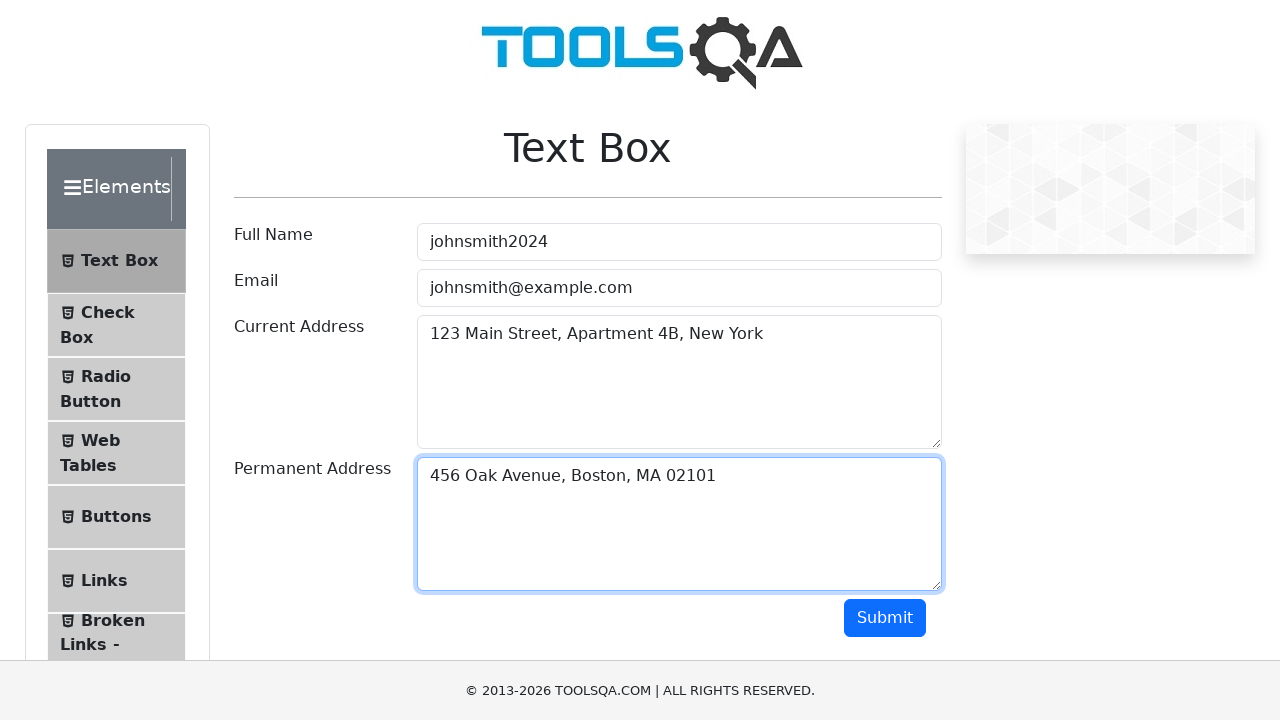